Tests browser back button navigation between filter views

Starting URL: https://demo.playwright.dev/todomvc

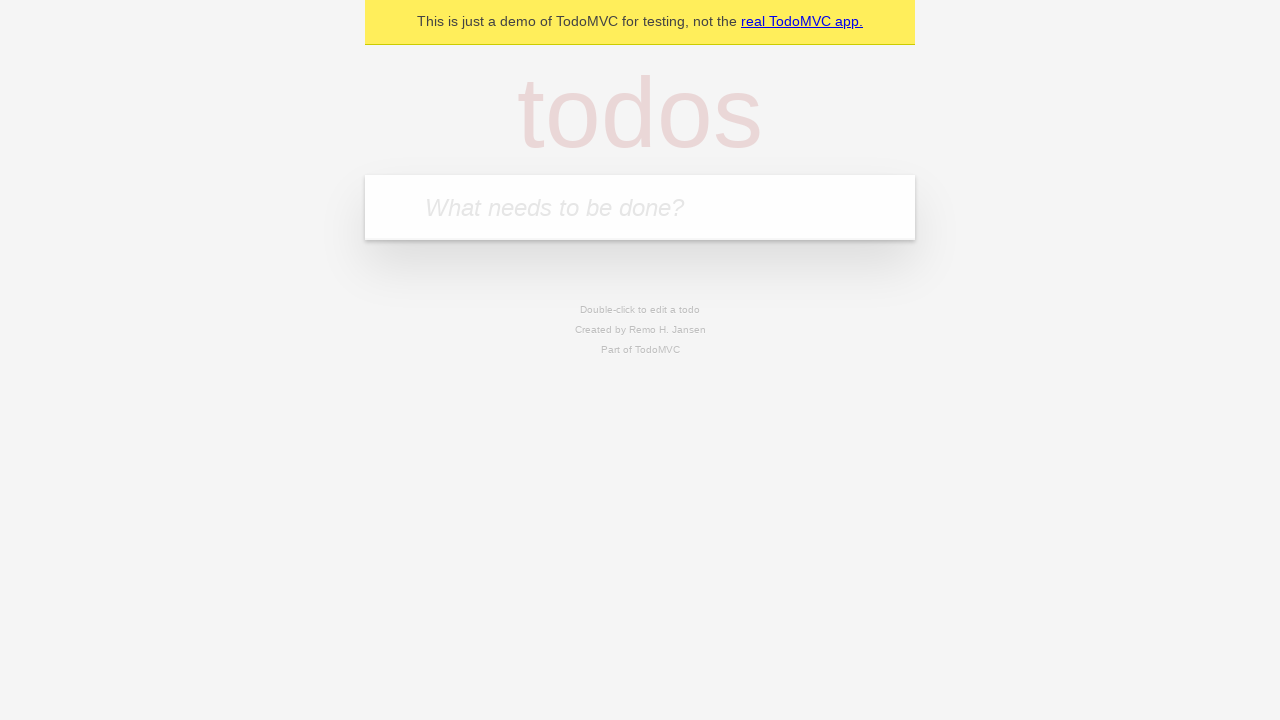

Located the 'What needs to be done?' input field
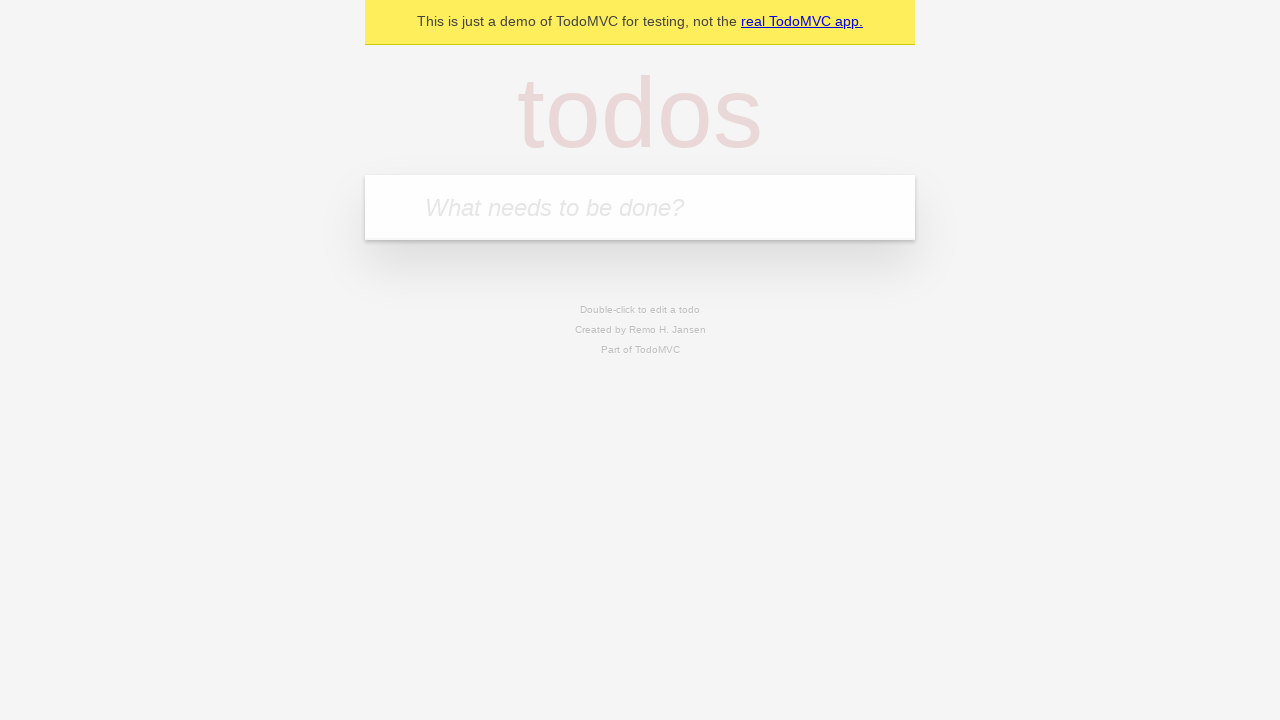

Filled todo input with 'buy some cheese' on internal:attr=[placeholder="What needs to be done?"i]
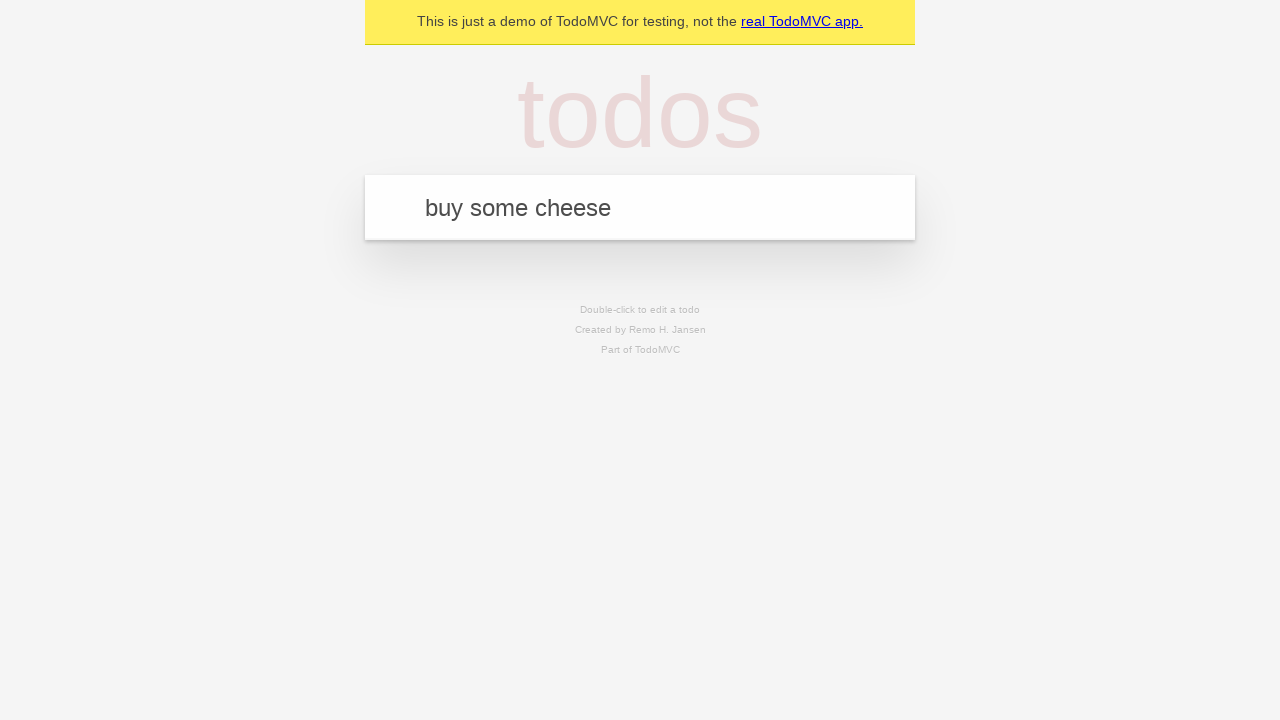

Pressed Enter to add todo 'buy some cheese' on internal:attr=[placeholder="What needs to be done?"i]
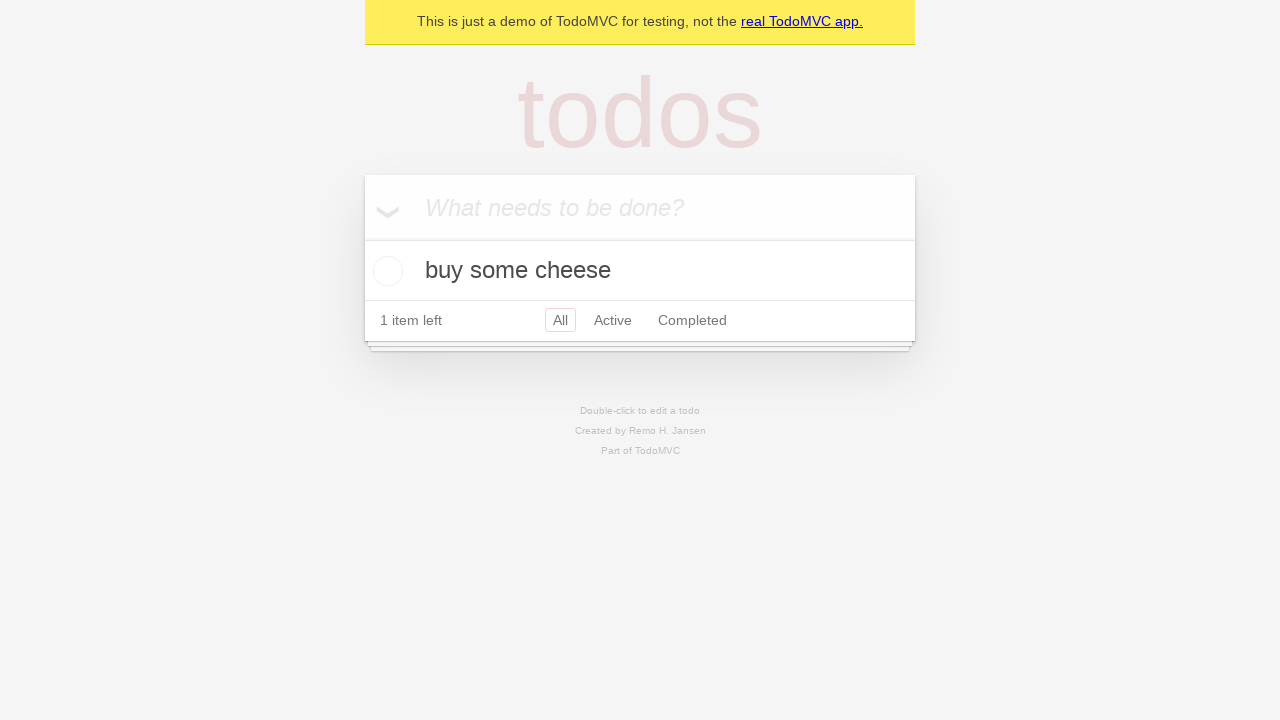

Filled todo input with 'feed the cat' on internal:attr=[placeholder="What needs to be done?"i]
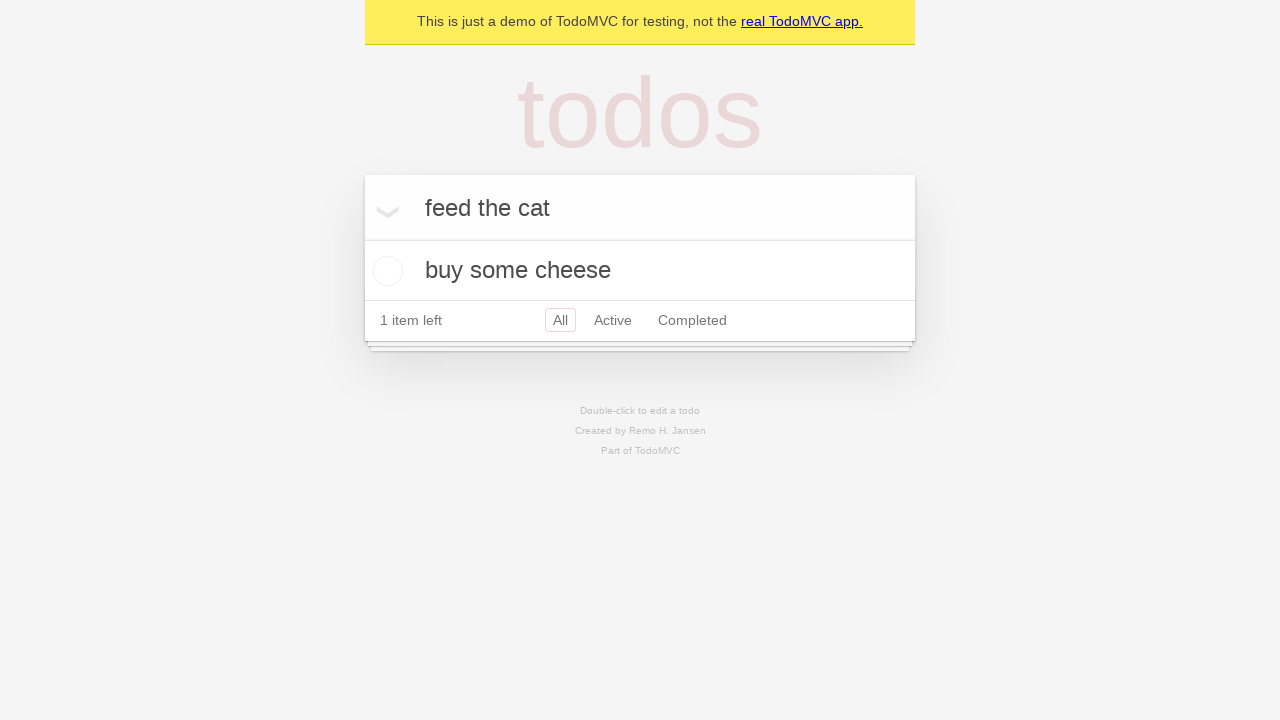

Pressed Enter to add todo 'feed the cat' on internal:attr=[placeholder="What needs to be done?"i]
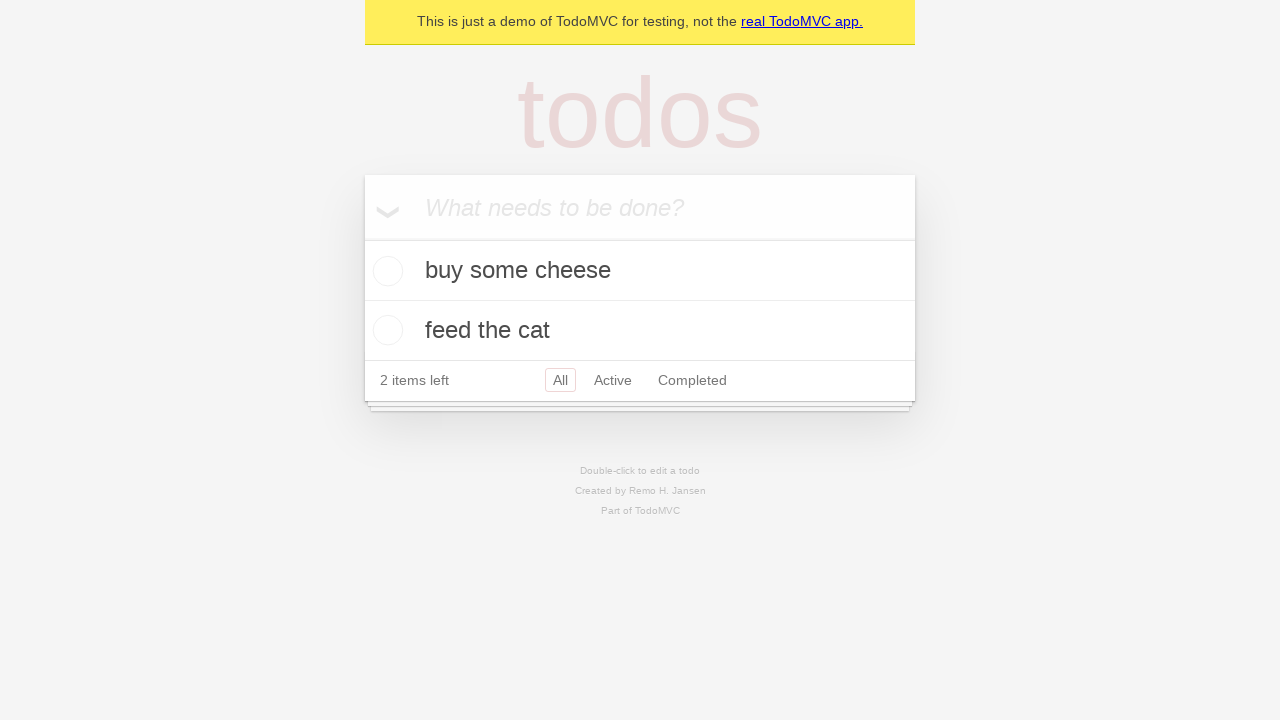

Filled todo input with 'book a doctors appointment' on internal:attr=[placeholder="What needs to be done?"i]
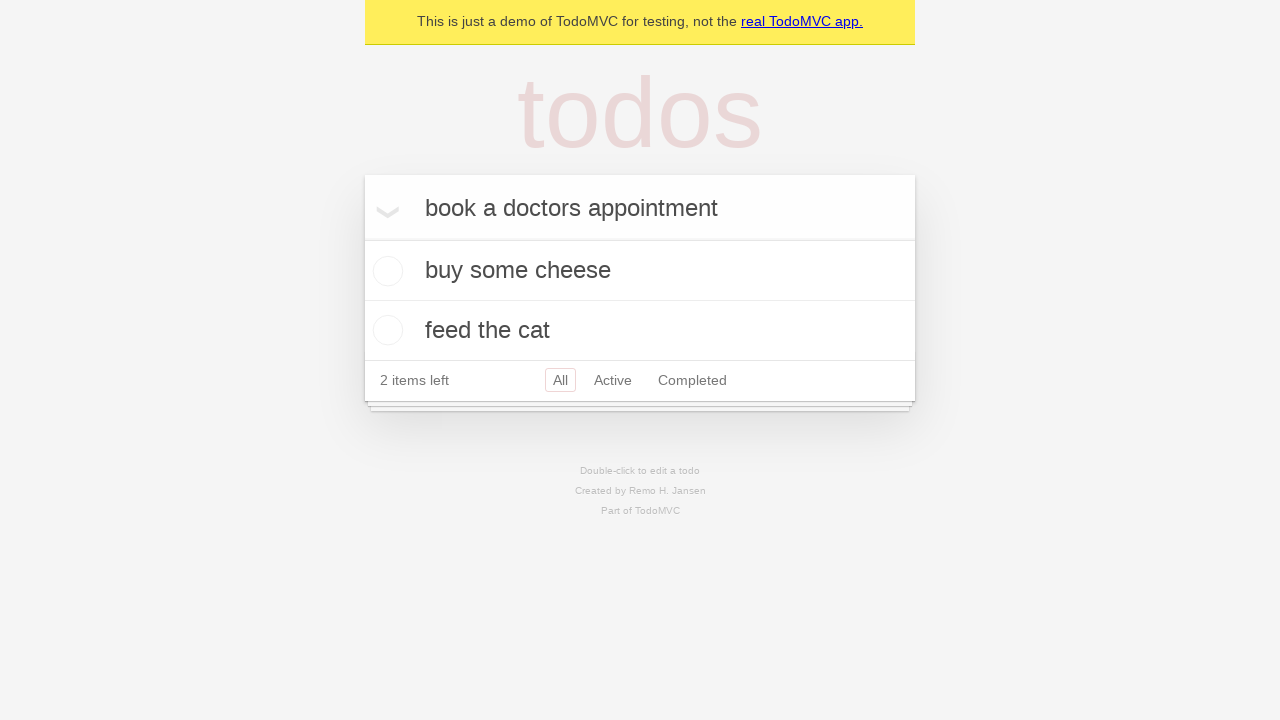

Pressed Enter to add todo 'book a doctors appointment' on internal:attr=[placeholder="What needs to be done?"i]
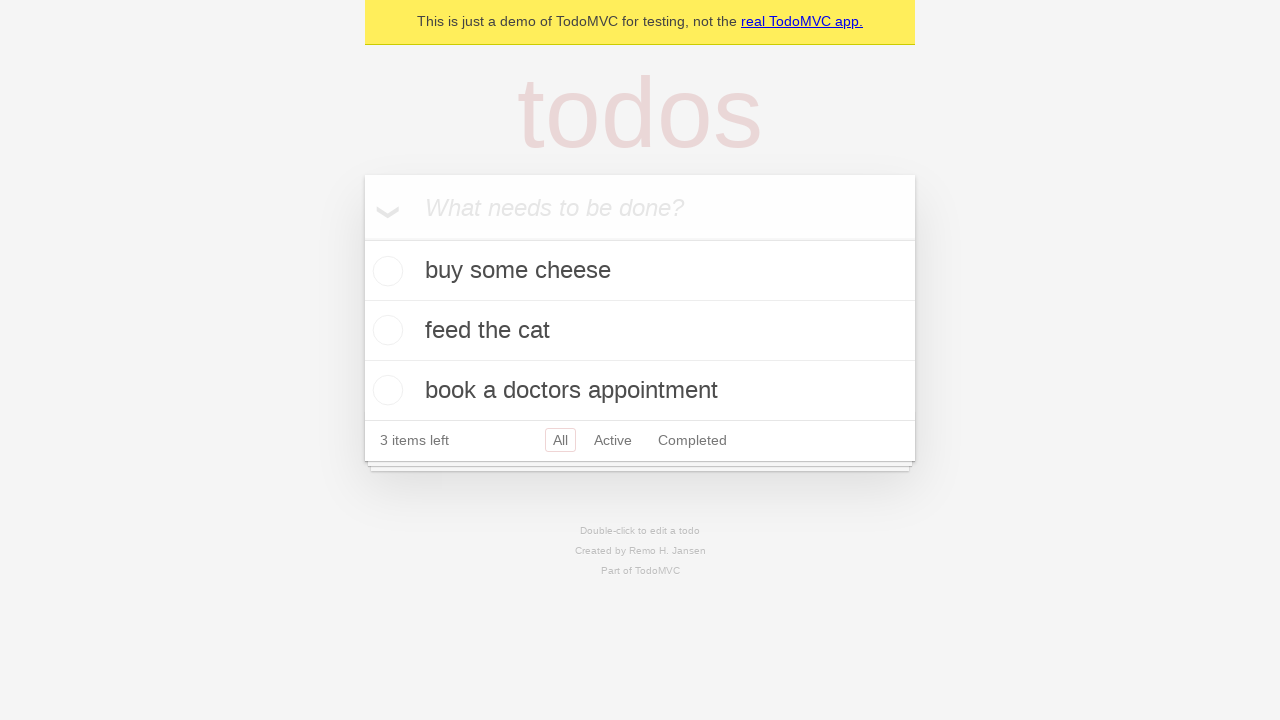

Filled todo input with 'test1' on internal:attr=[placeholder="What needs to be done?"i]
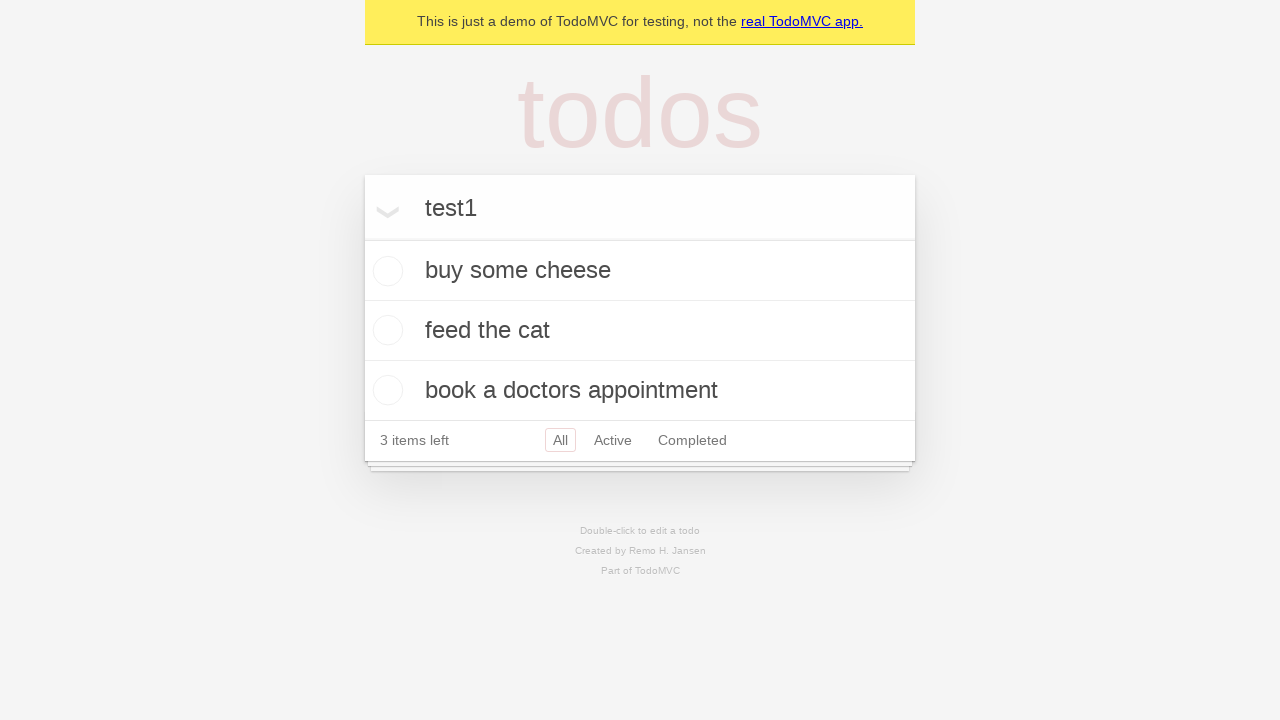

Pressed Enter to add todo 'test1' on internal:attr=[placeholder="What needs to be done?"i]
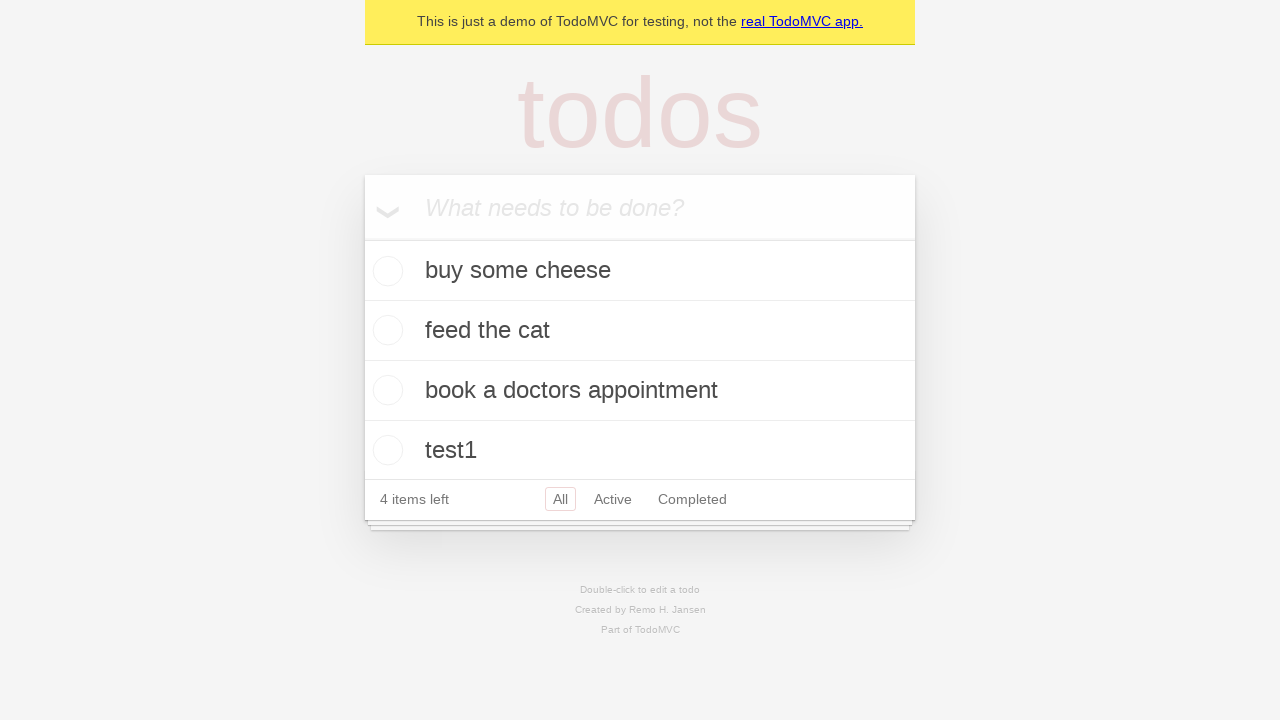

Filled todo input with 'test2' on internal:attr=[placeholder="What needs to be done?"i]
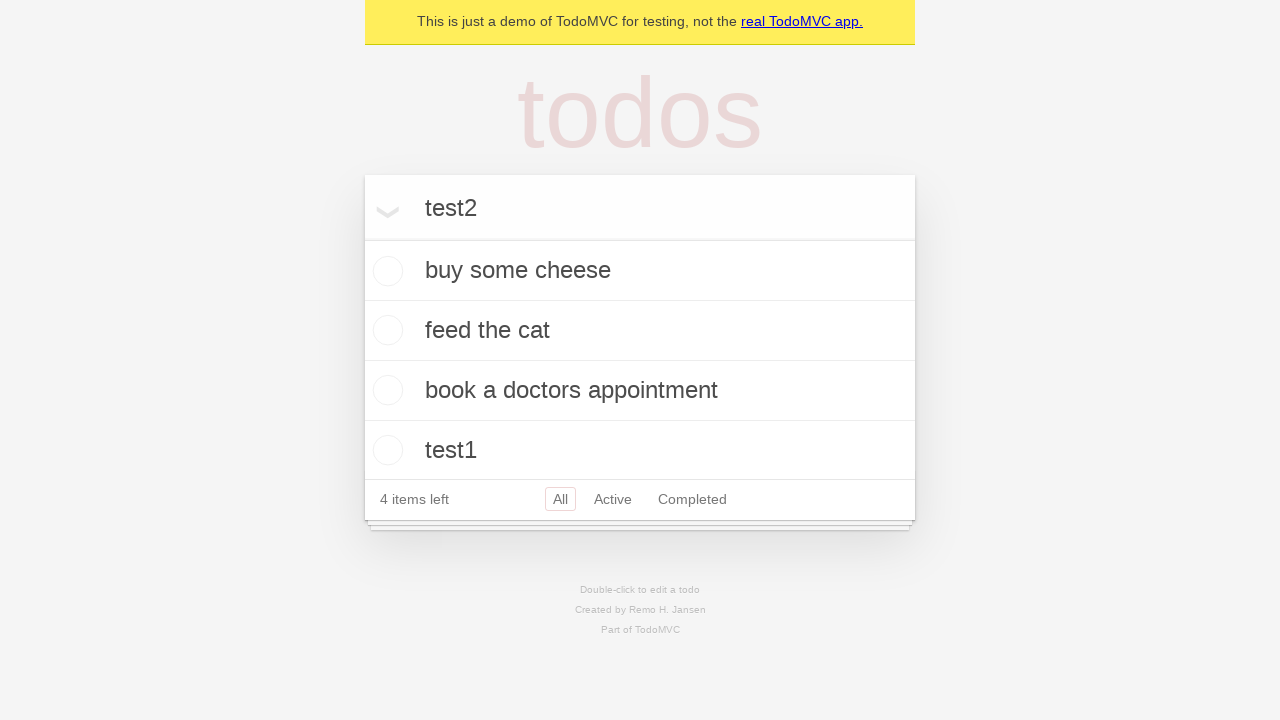

Pressed Enter to add todo 'test2' on internal:attr=[placeholder="What needs to be done?"i]
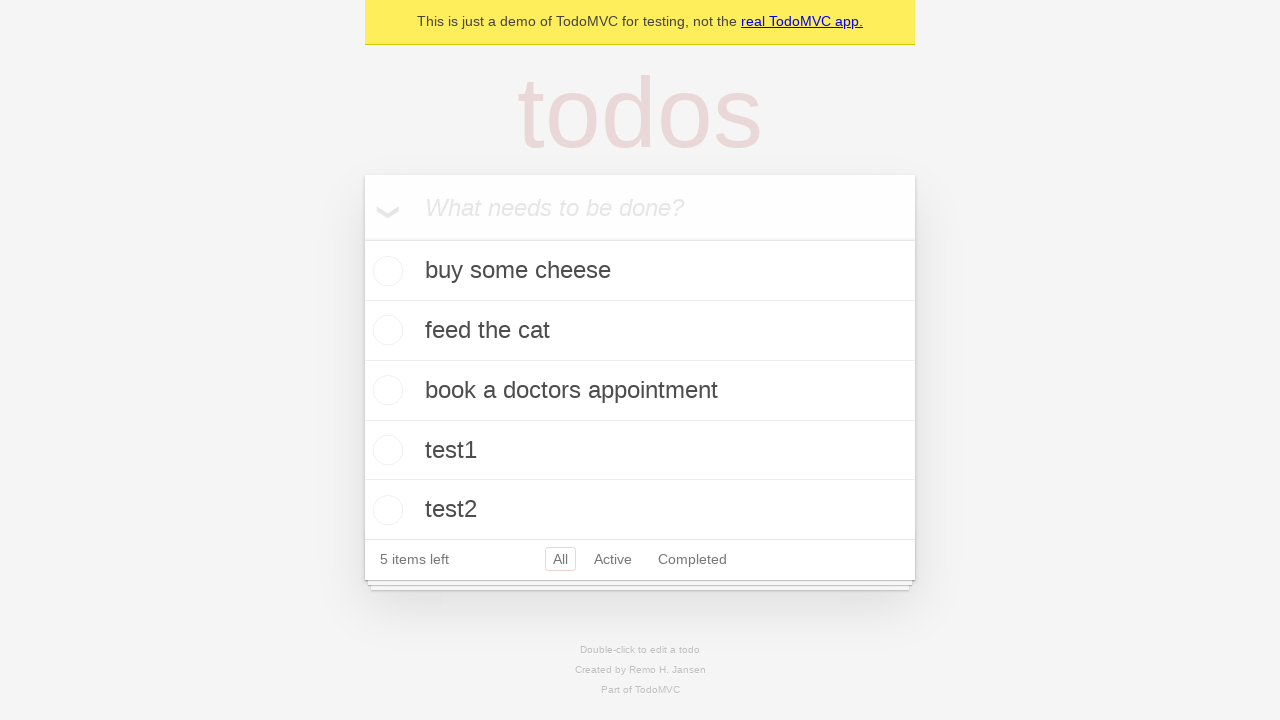

Checked the second todo item checkbox at (385, 330) on internal:testid=[data-testid="todo-item"s] >> nth=1 >> internal:role=checkbox
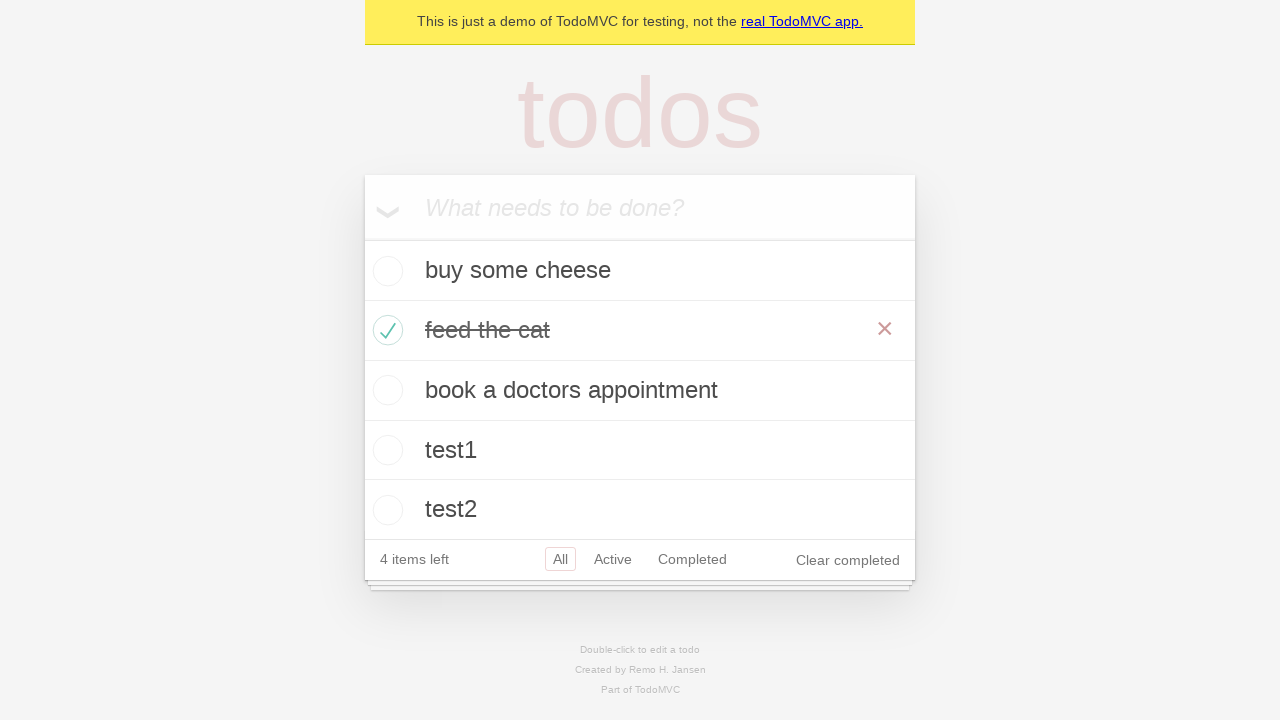

Clicked 'All' filter link at (560, 559) on internal:role=link[name="All"i]
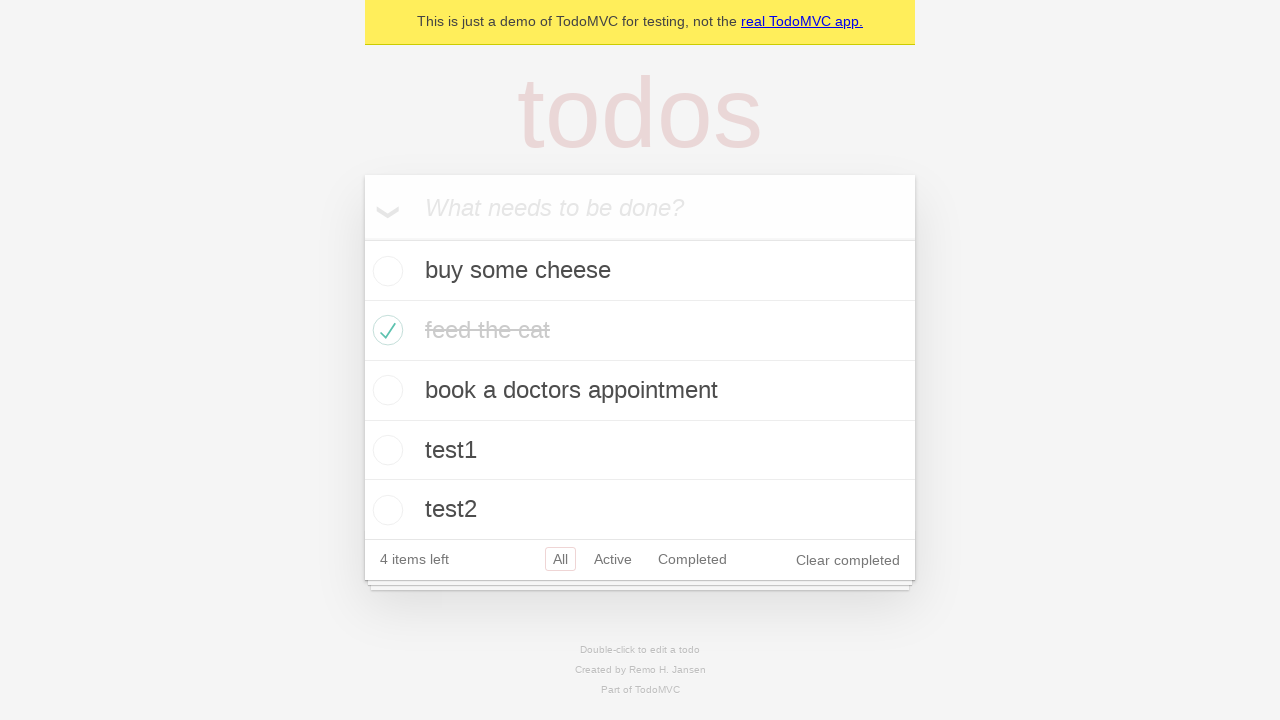

Clicked 'Active' filter link at (613, 559) on internal:role=link[name="Active"i]
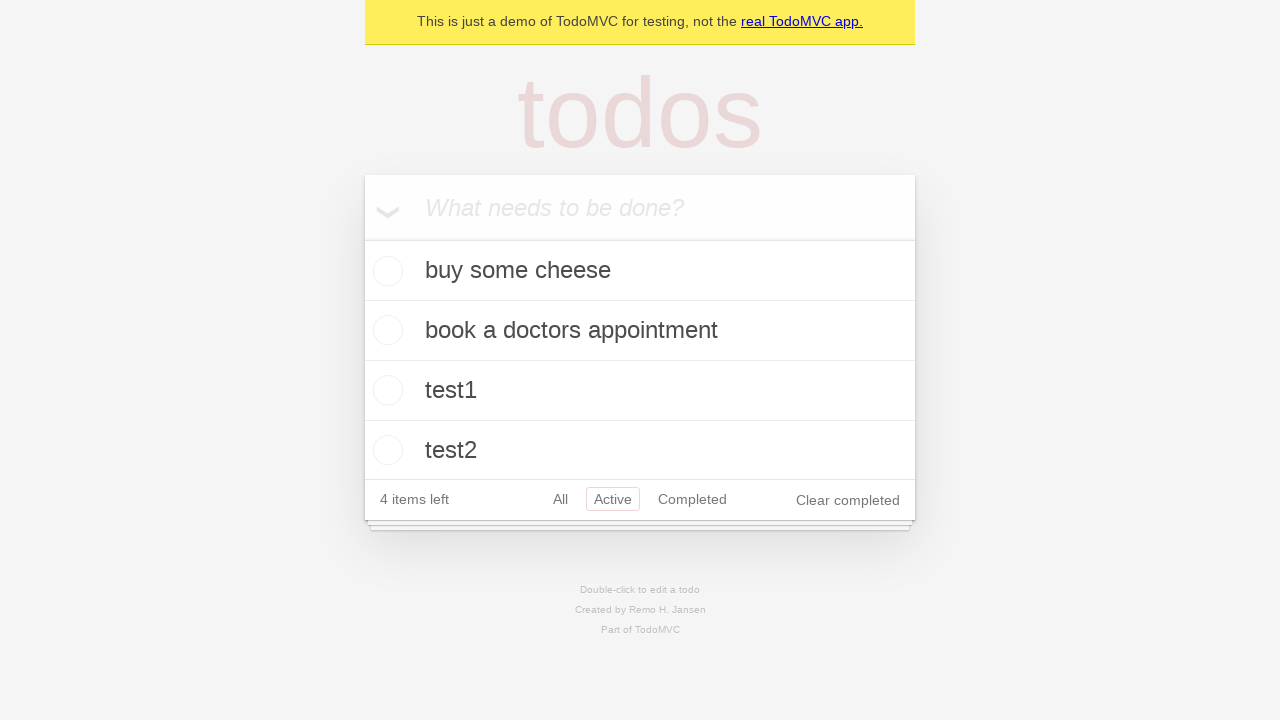

Clicked 'Completed' filter link at (692, 499) on internal:role=link[name="Completed"i]
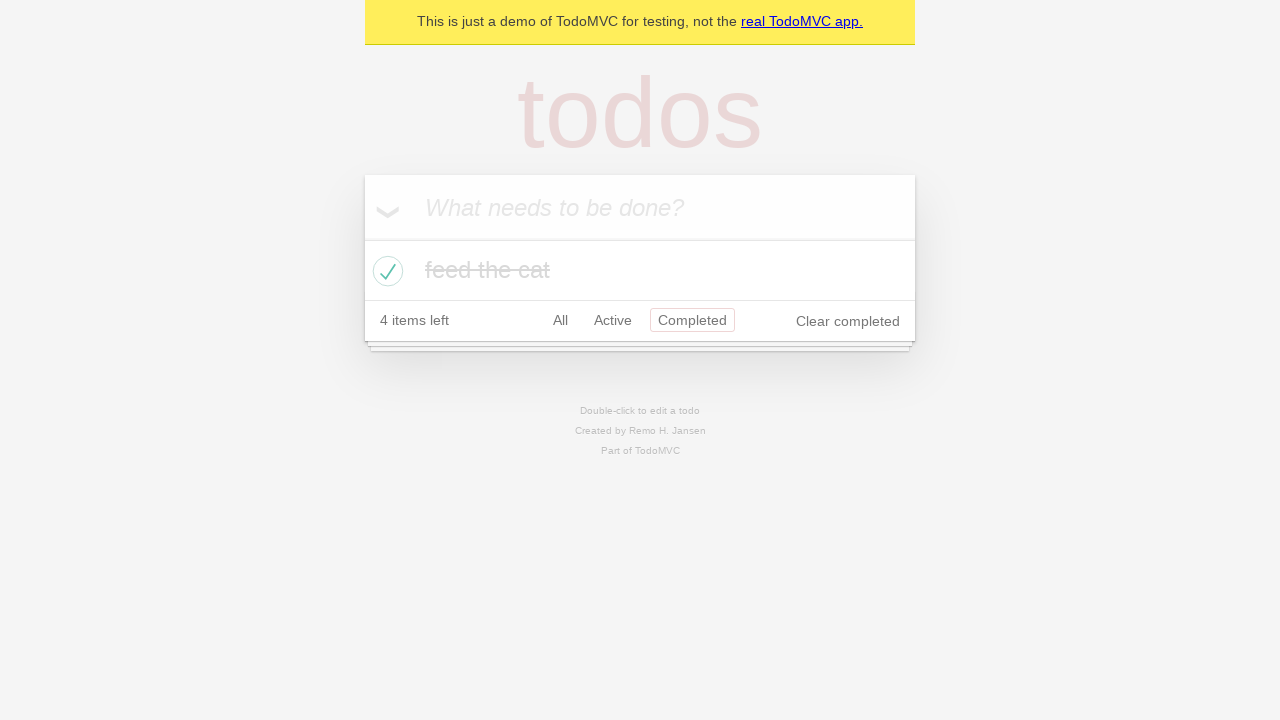

Navigated back from 'Completed' filter view
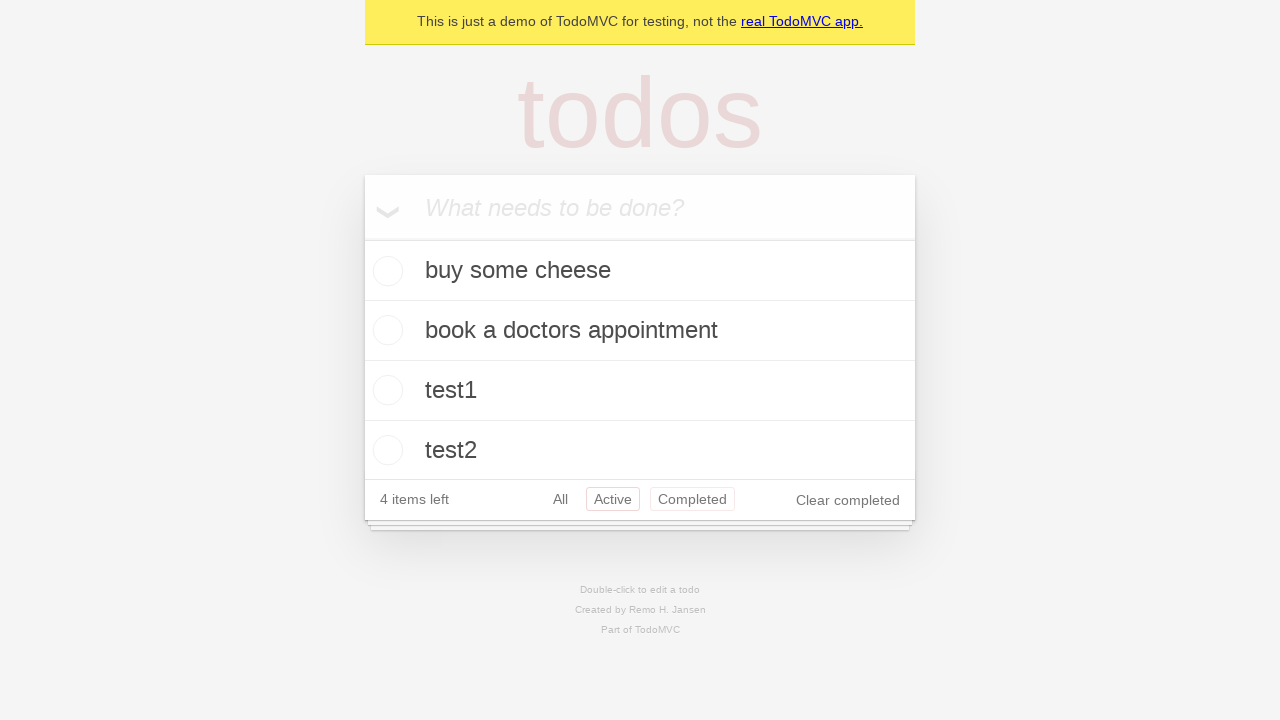

Navigated back from 'Active' filter view
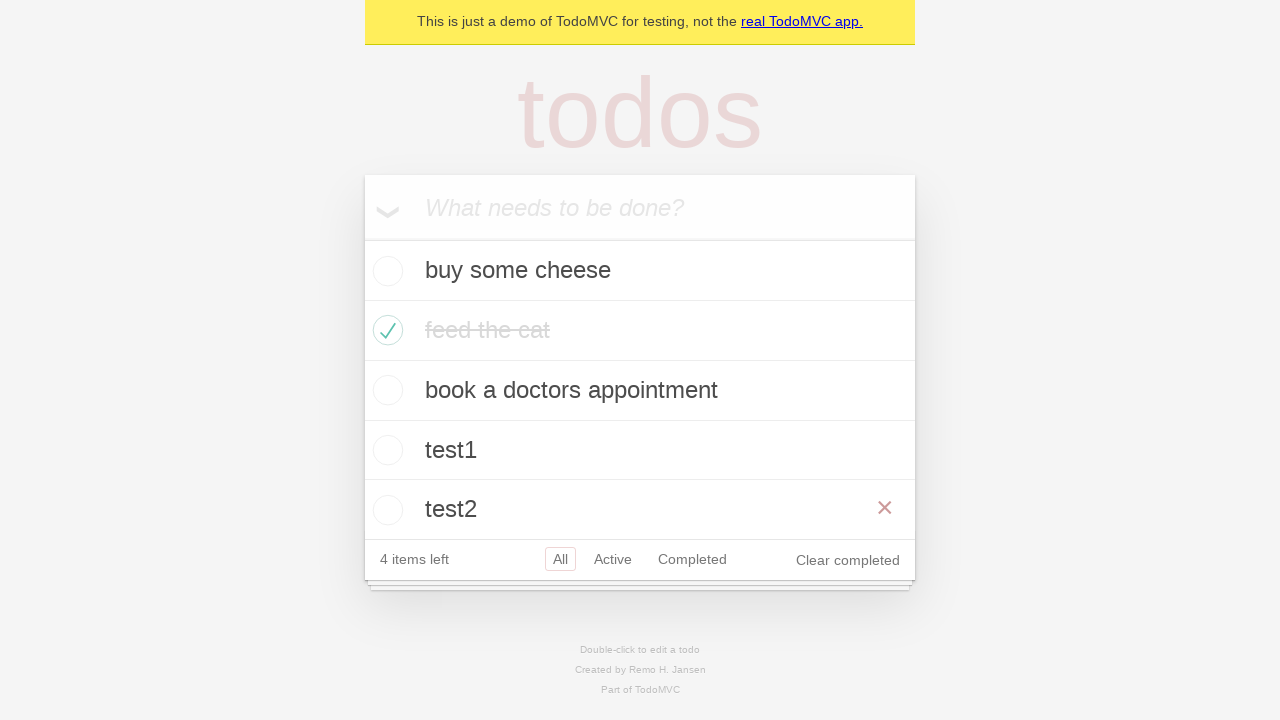

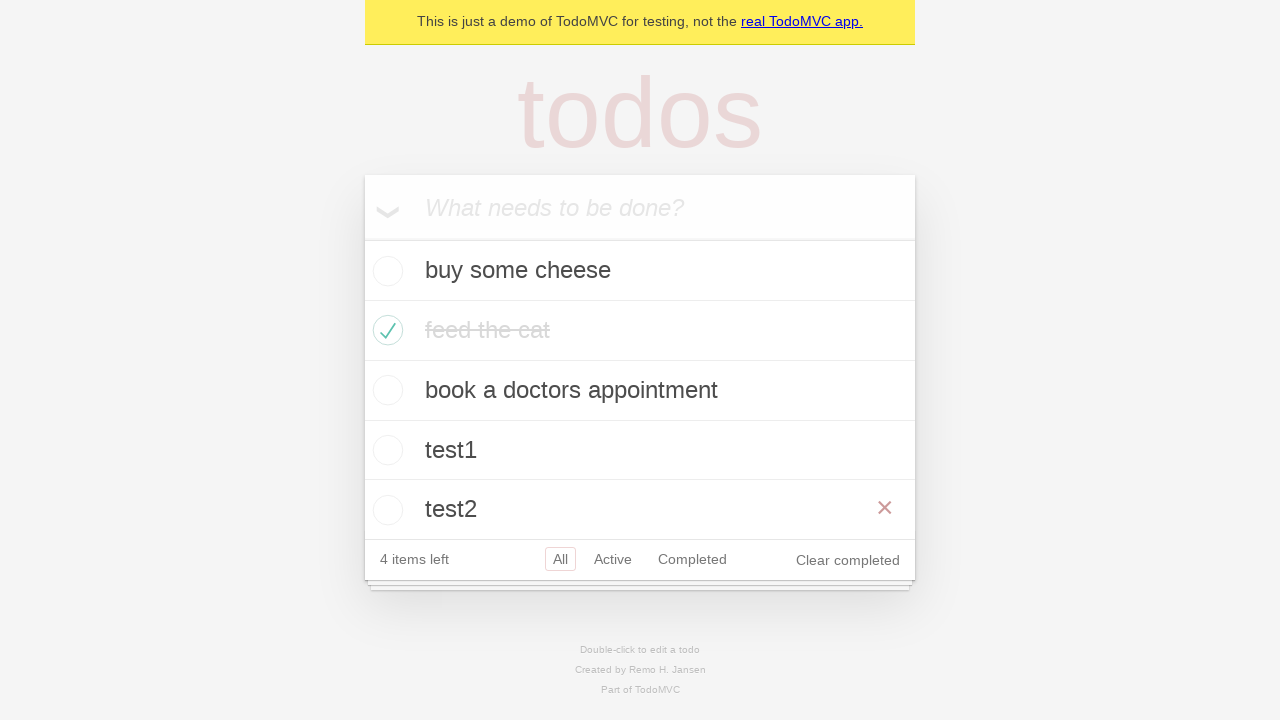